Tests alert popup handling by triggering an alert and accepting it

Starting URL: https://demo.automationtesting.in/Alerts.html

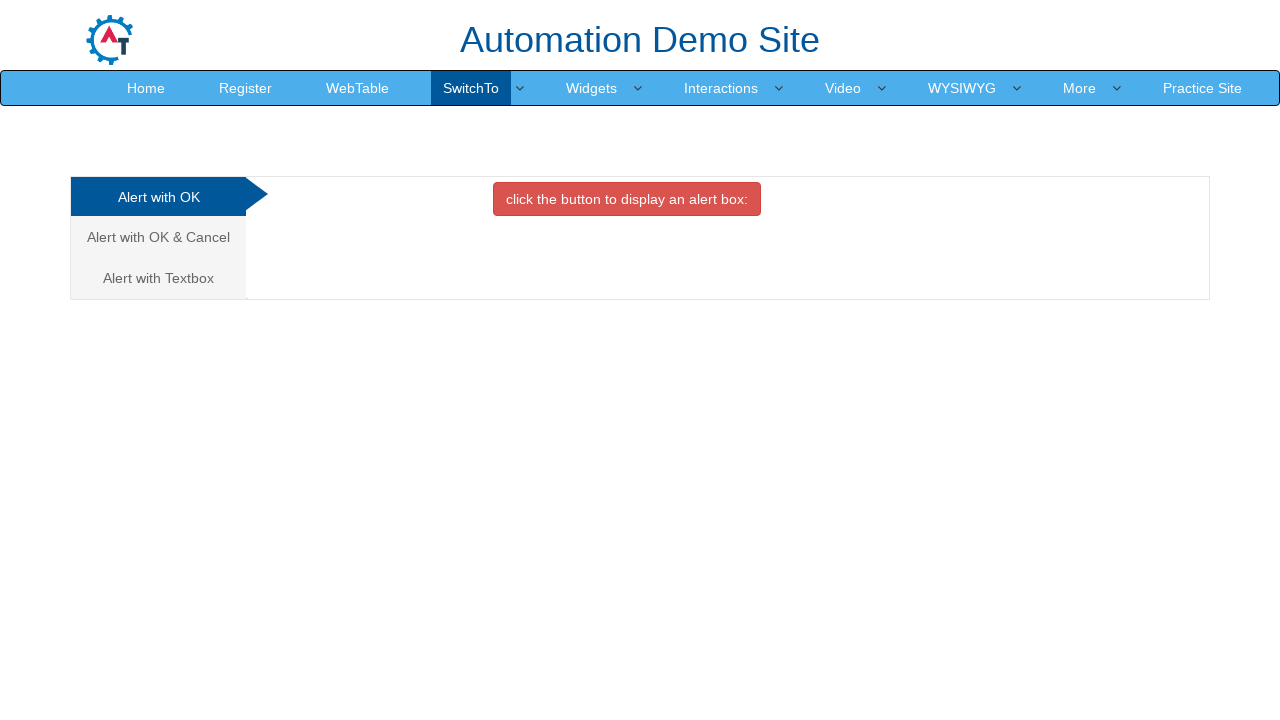

Navigated to Alerts demo page
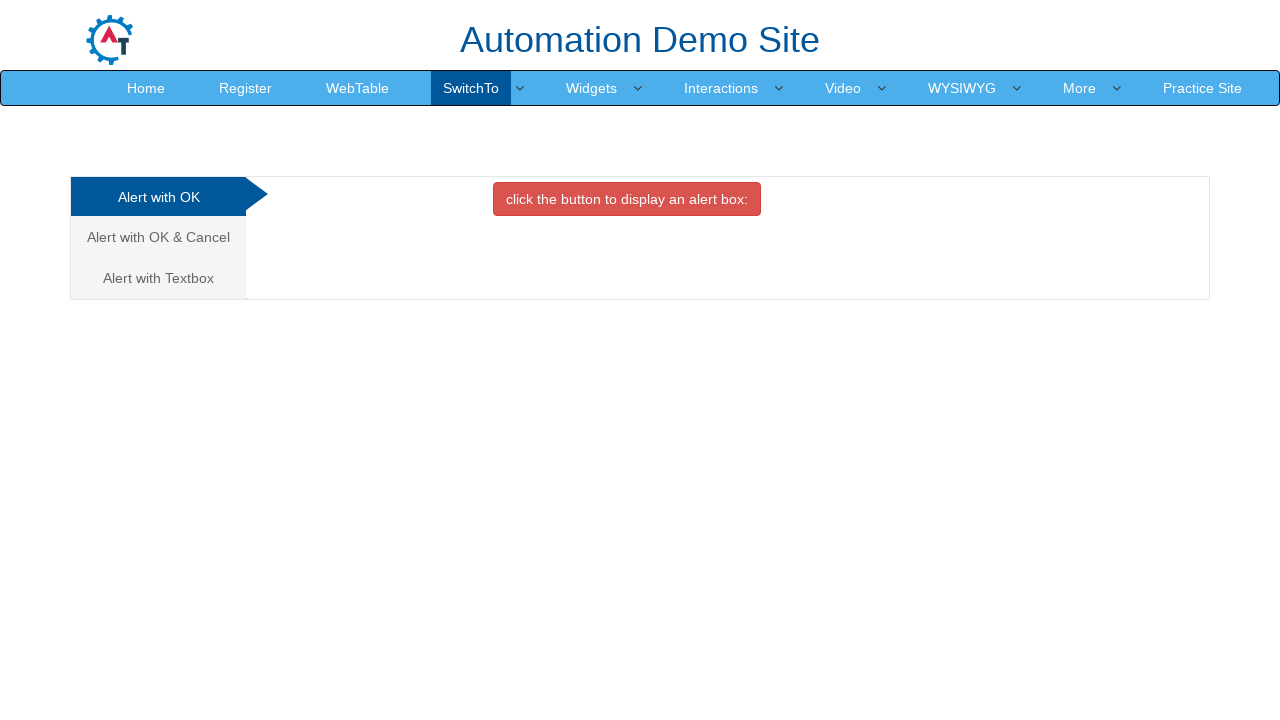

Set up dialog handler to accept alerts
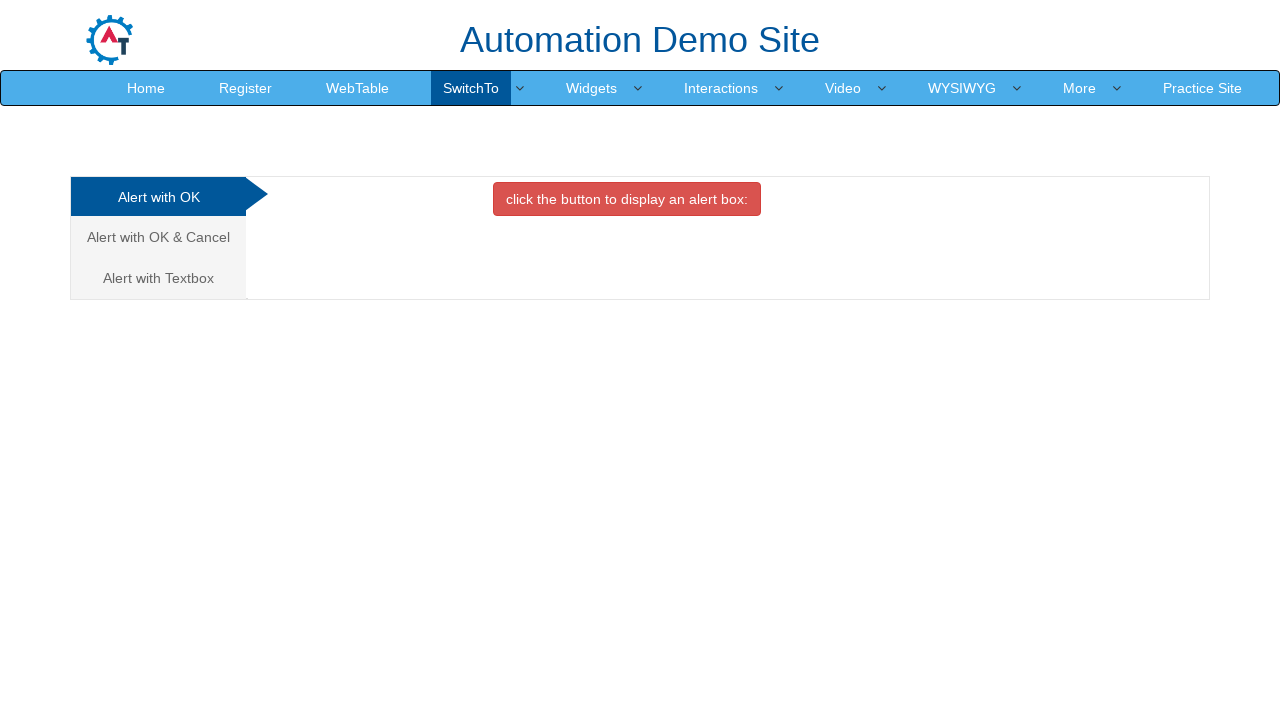

Clicked button to trigger alert popup at (627, 199) on xpath=//button[contains(.,'click the button to display an  alert box')]
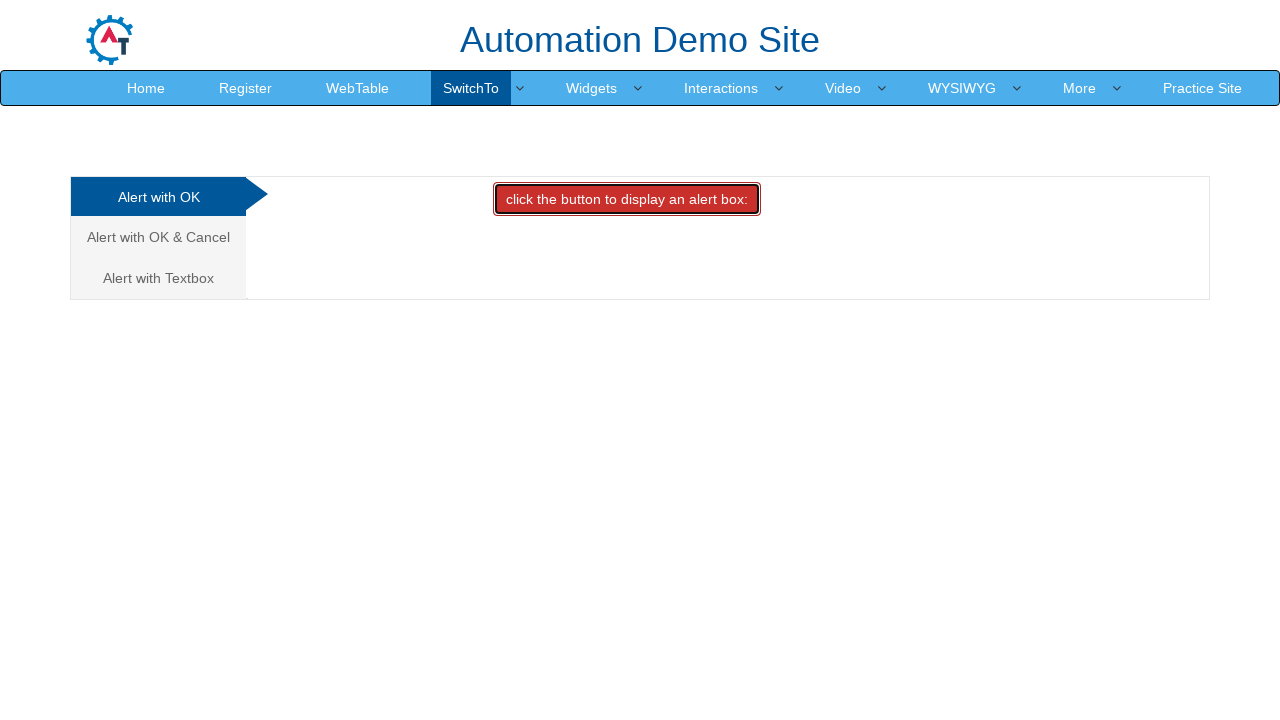

Alert was accepted and dismissed
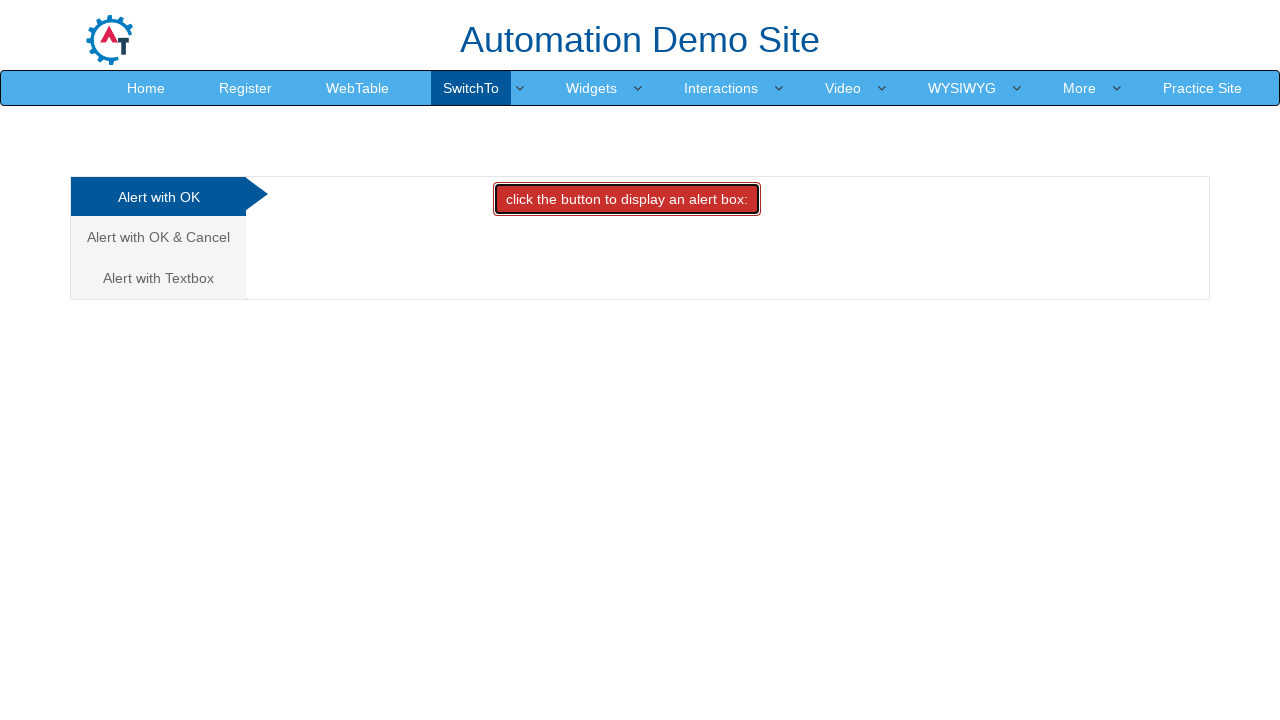

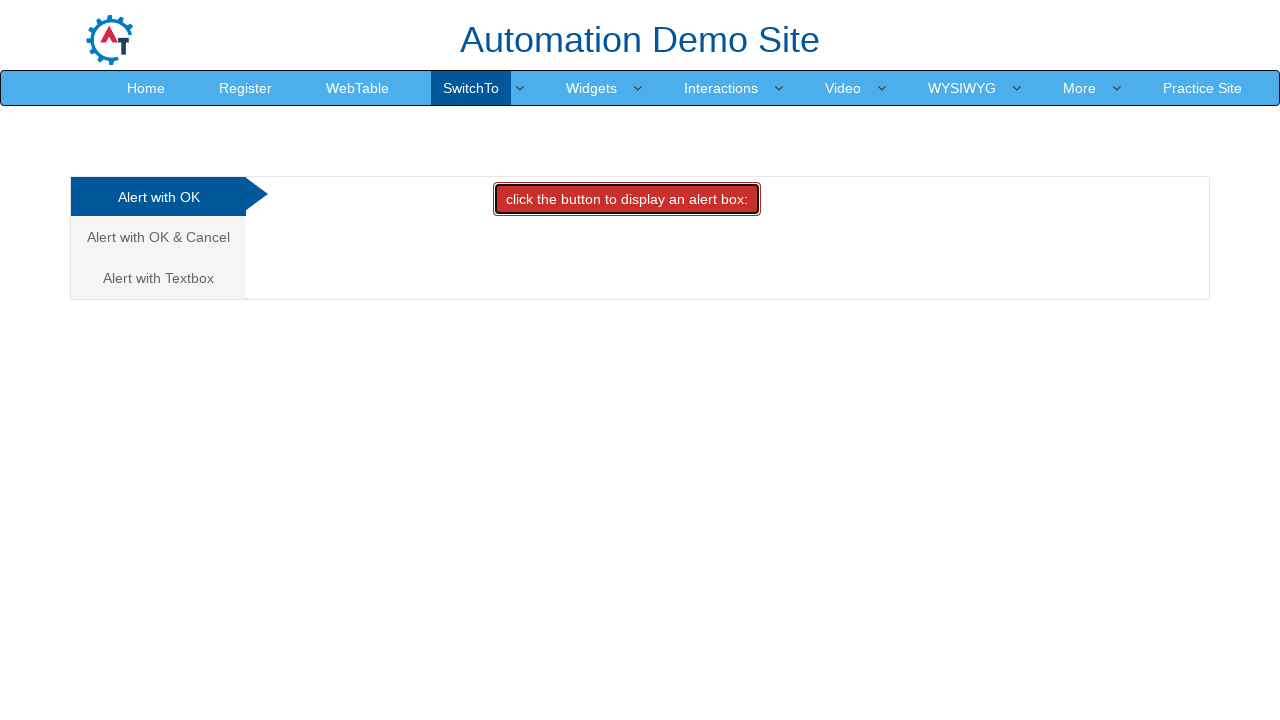